Tests the add/remove elements functionality by clicking "Add Element" to create a Delete button, verifying it appears, clicking it to remove it, and verifying it's no longer present on the page.

Starting URL: https://practice.cydeo.com/add_remove_elements/

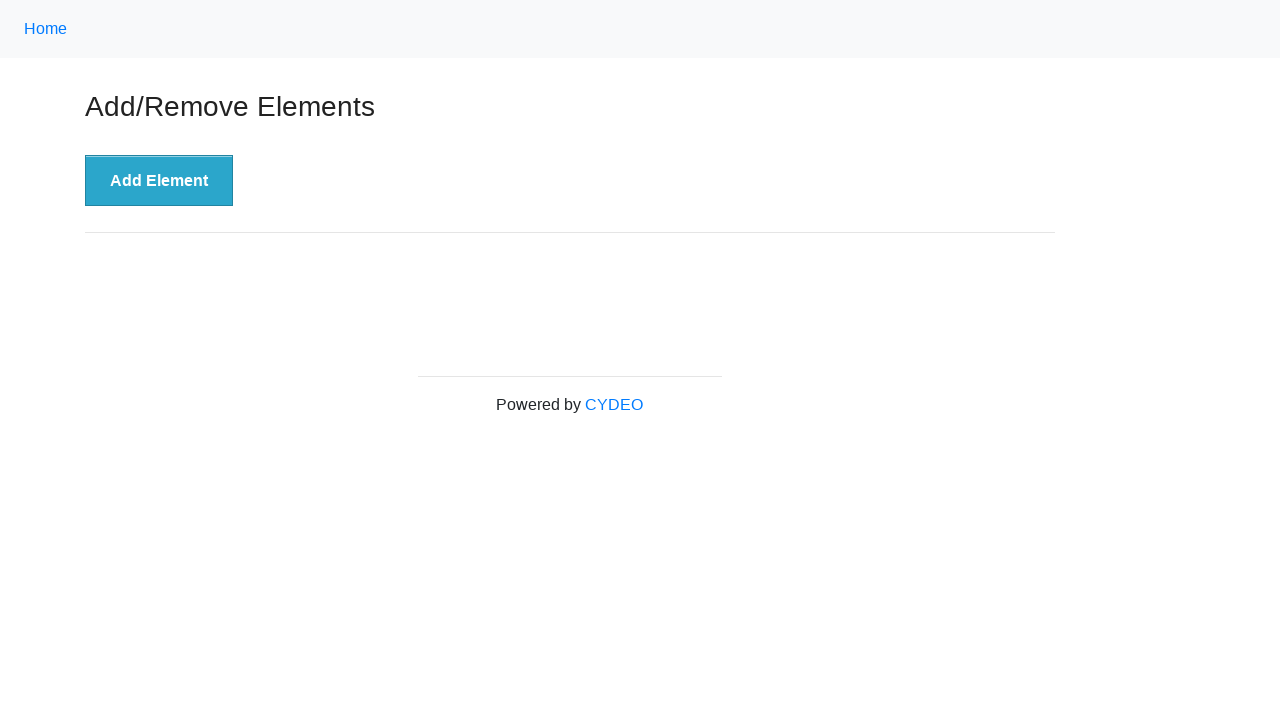

Clicked 'Add Element' button at (159, 181) on xpath=//button[.='Add Element']
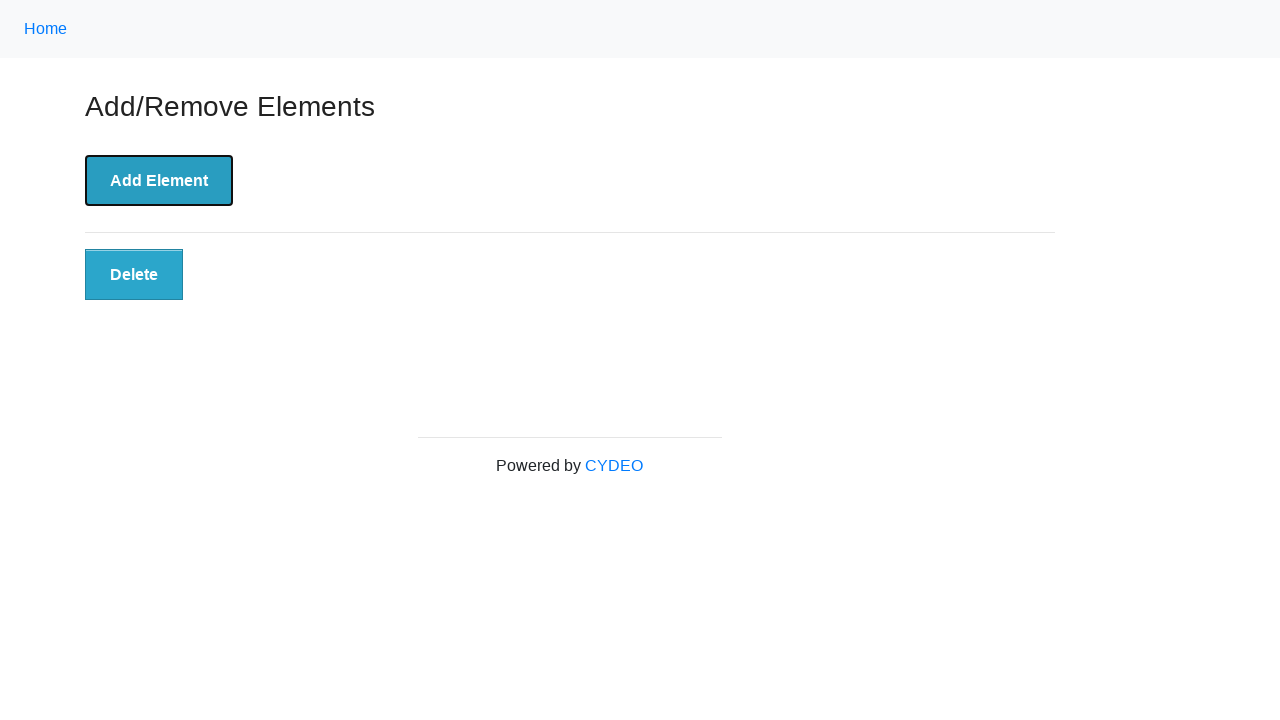

Delete button appeared and is visible
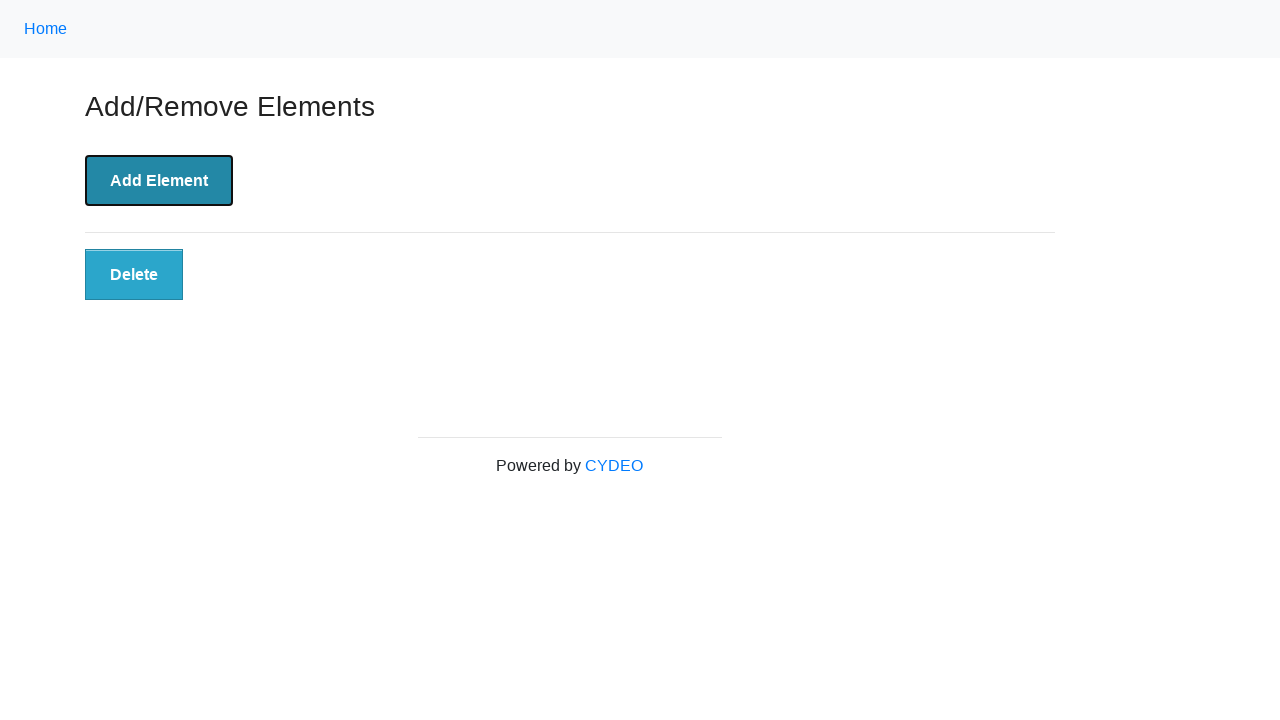

Verified Delete button is visible
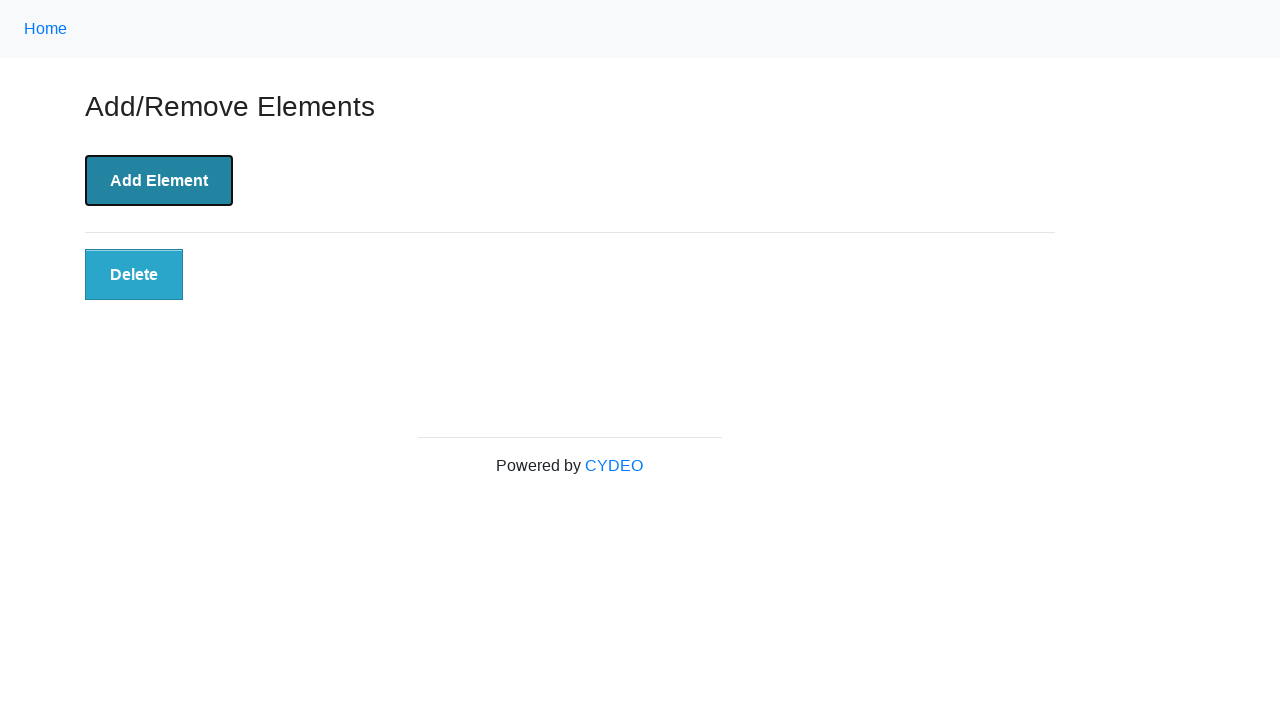

Clicked Delete button at (134, 275) on xpath=//button[@class='added-manually']
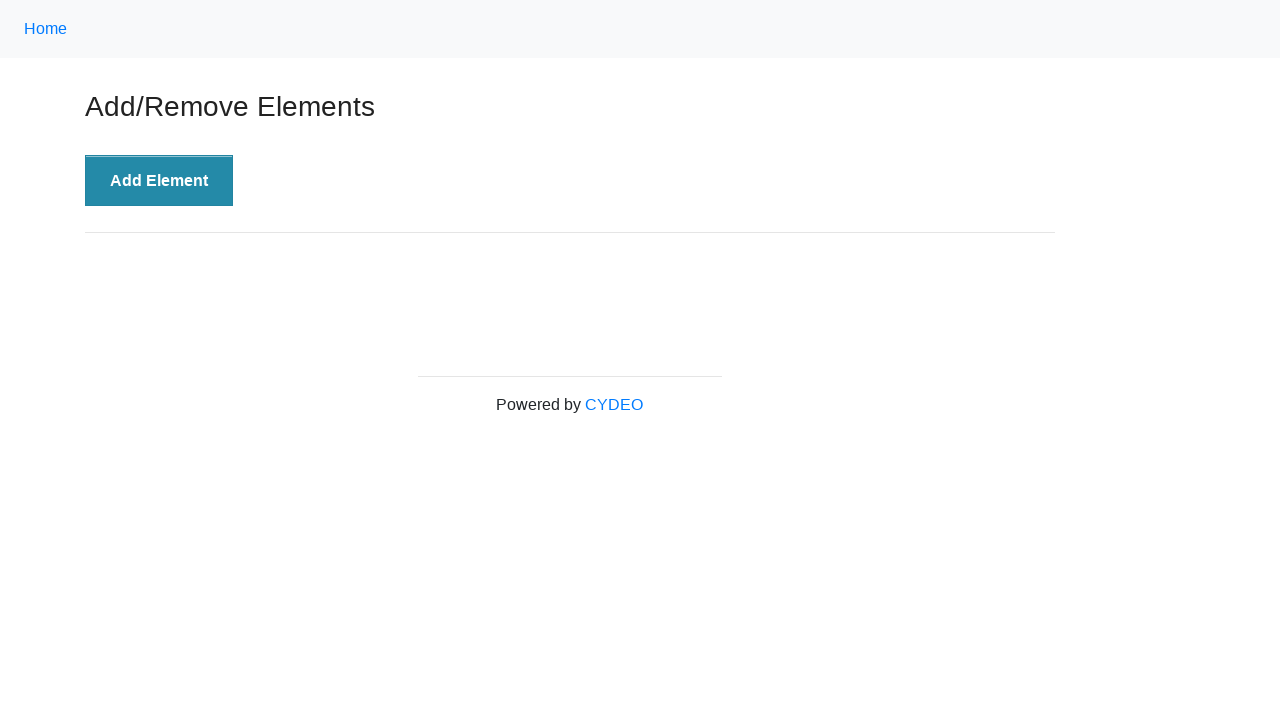

Delete button detached from DOM
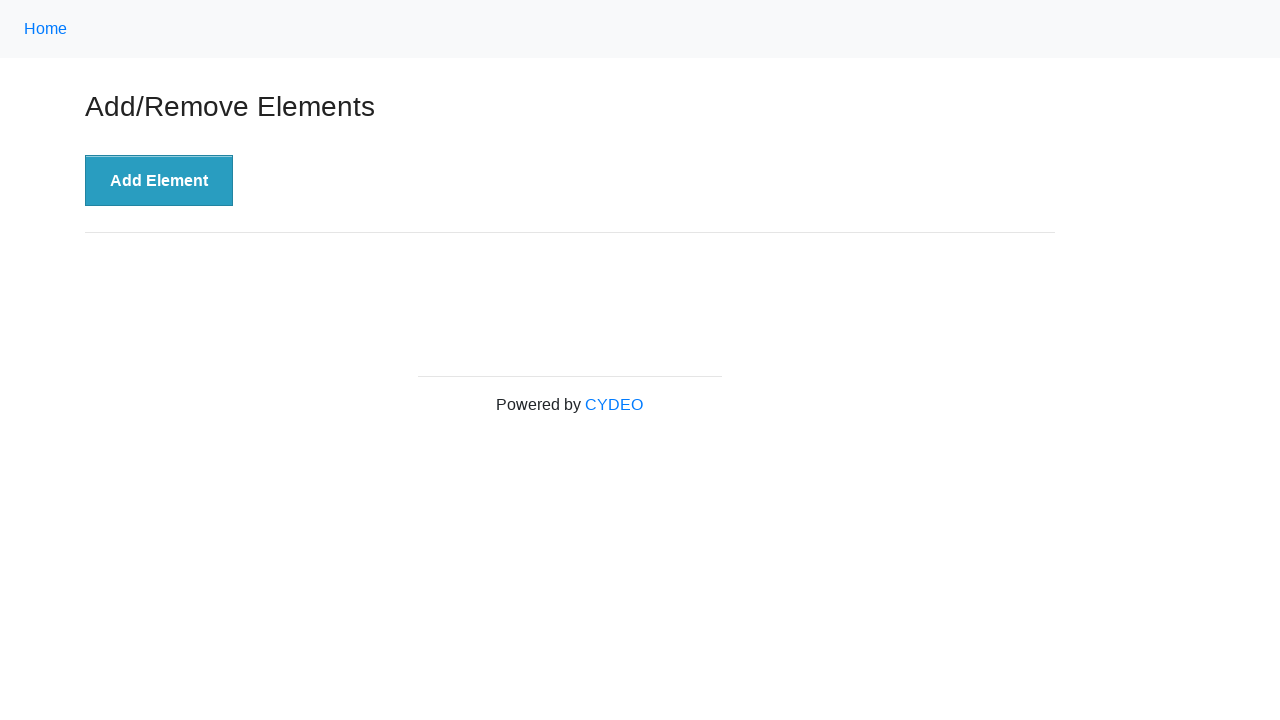

Verified Delete button is no longer present on the page
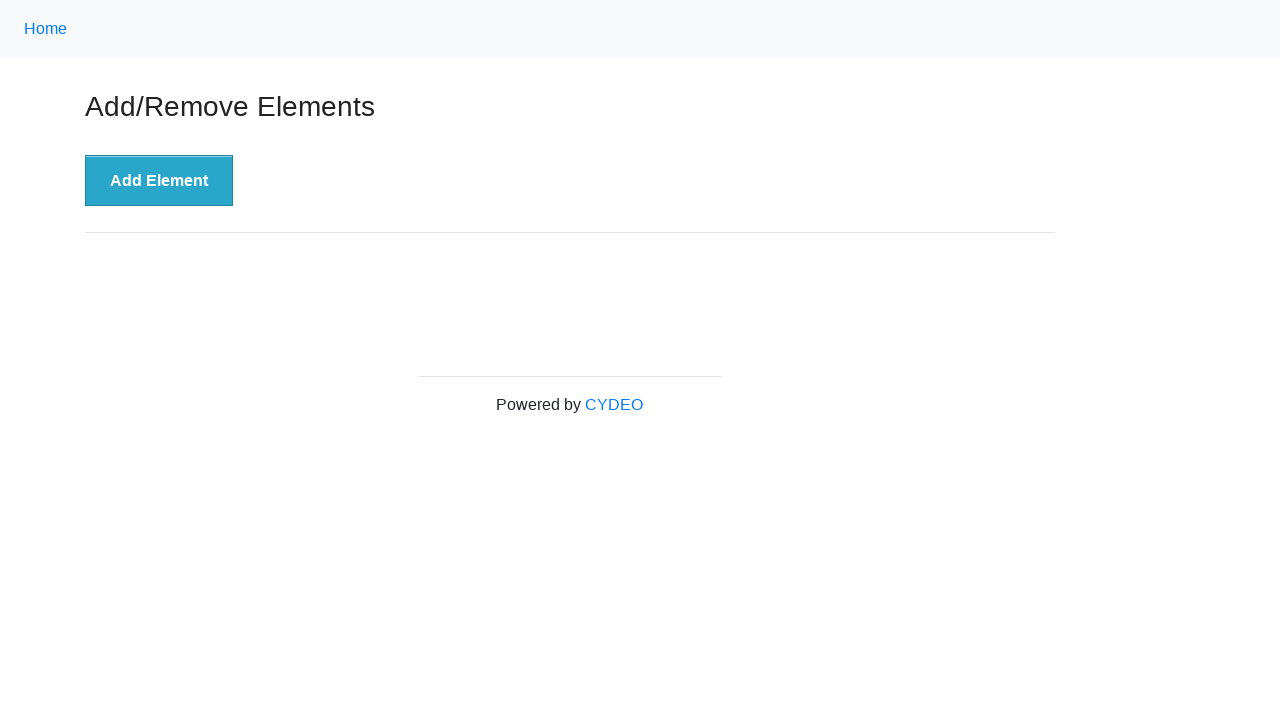

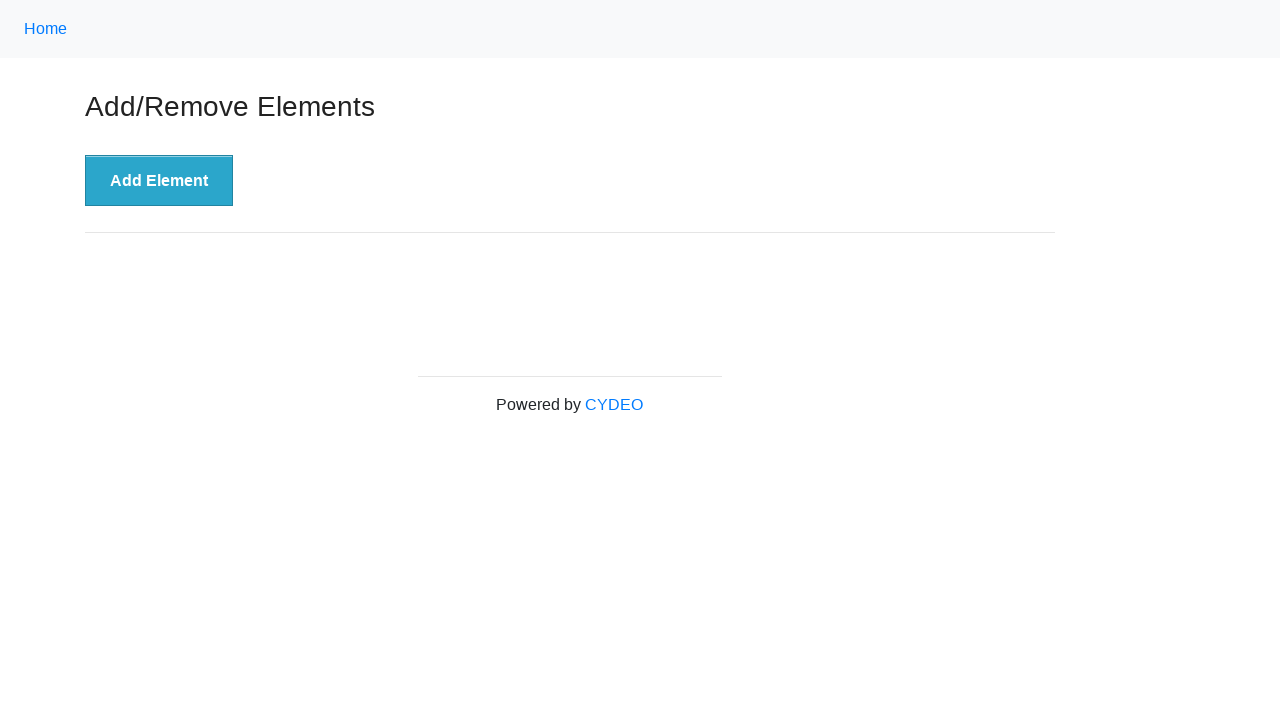